Tests cookie management functionality by retrieving, adding, and deleting cookies on a website

Starting URL: https://www.techproeducation.com

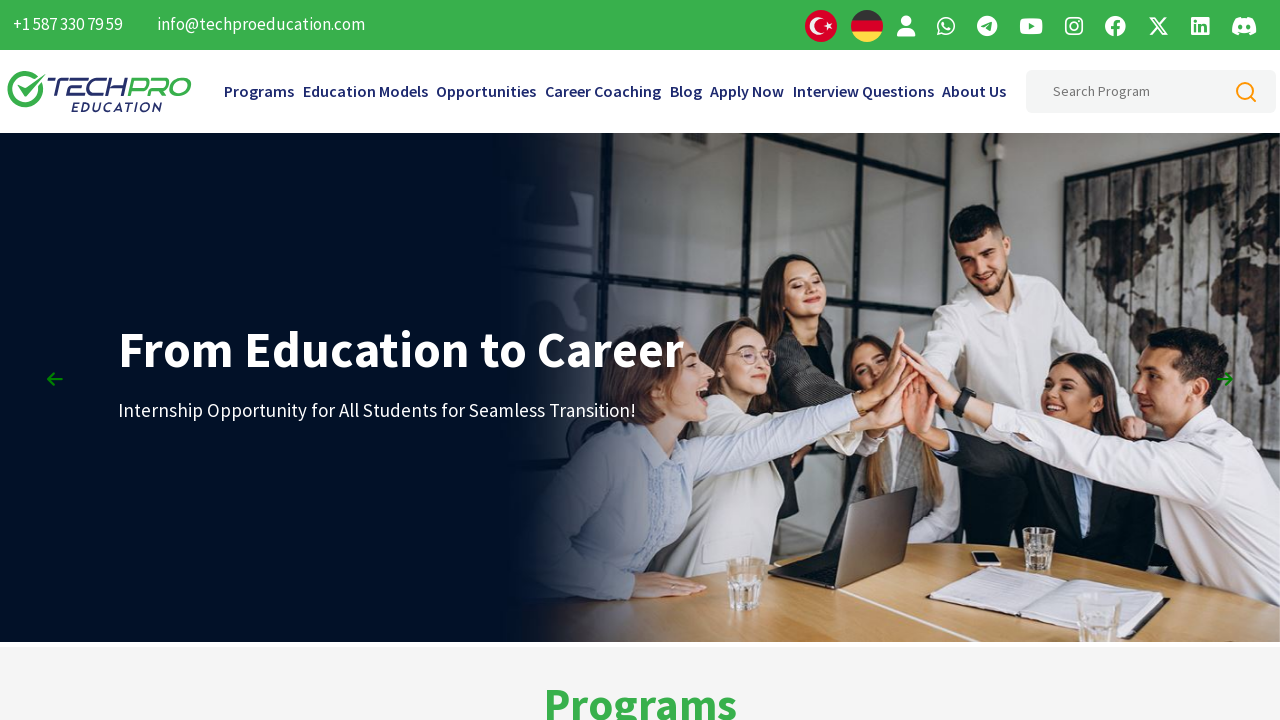

Retrieved all cookies from the page
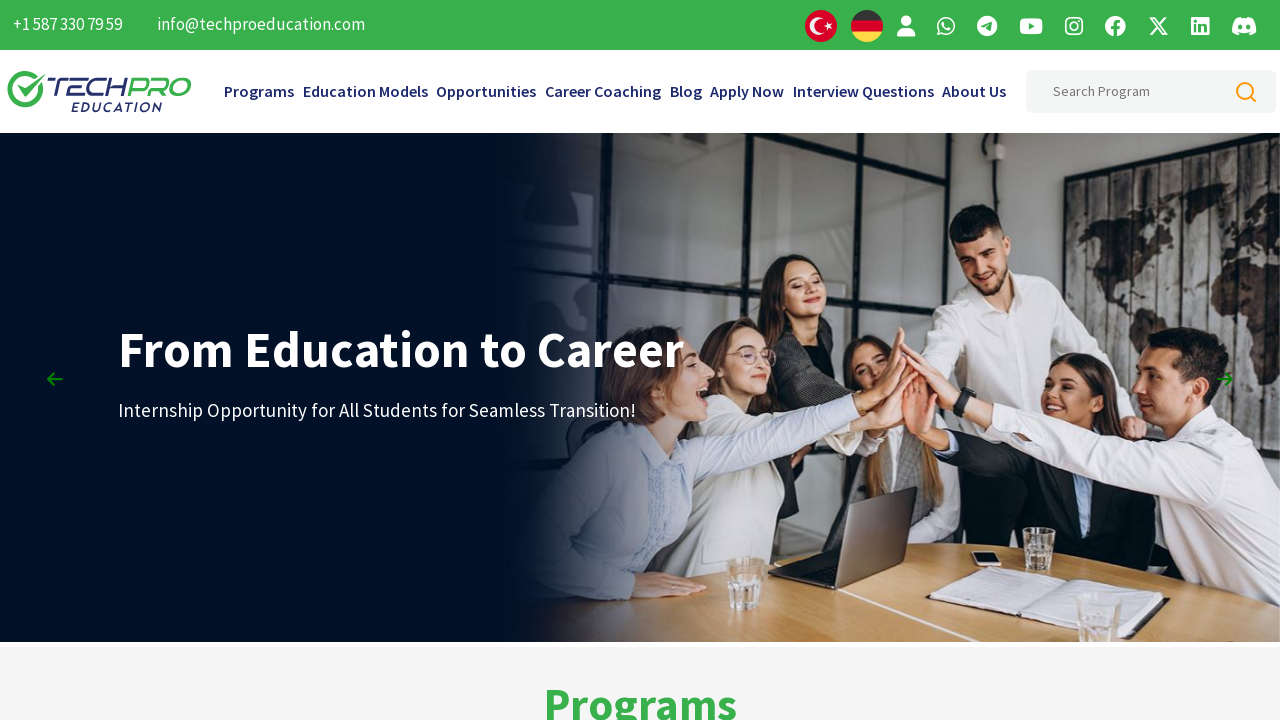

Printed all cookie names and values
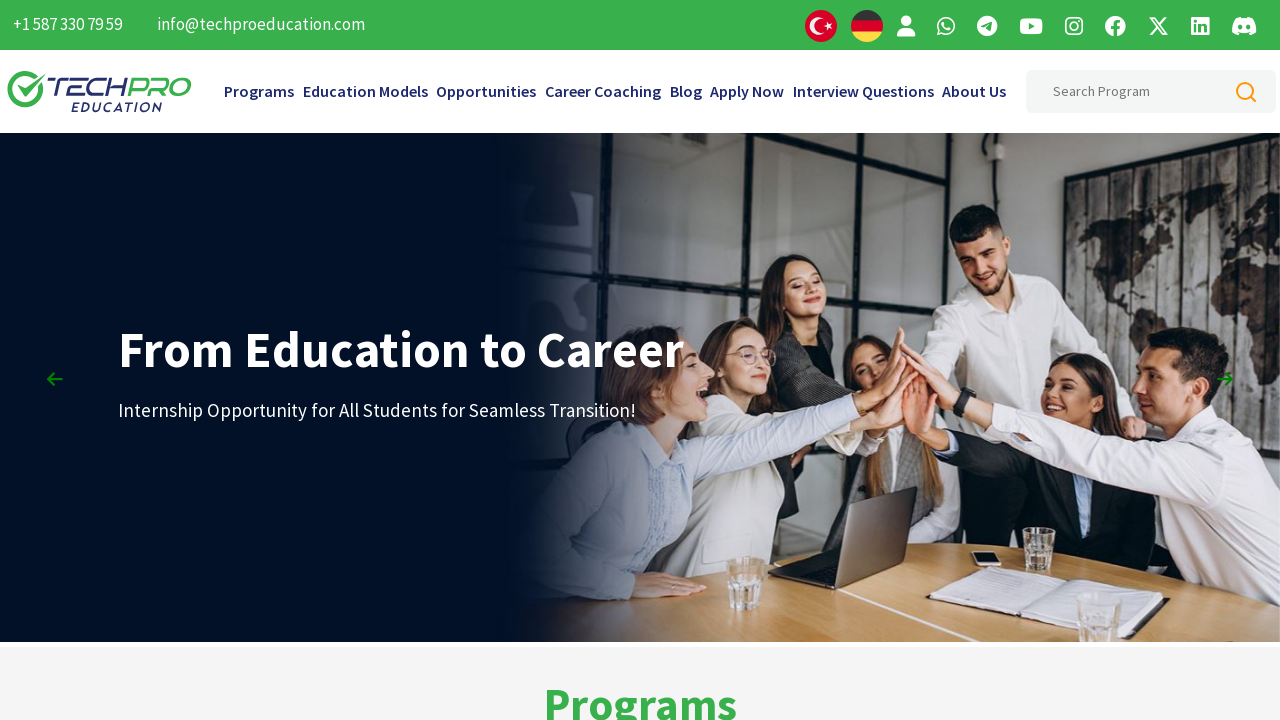

Added new cookie 'myCookie' with value 'Benim o :)'
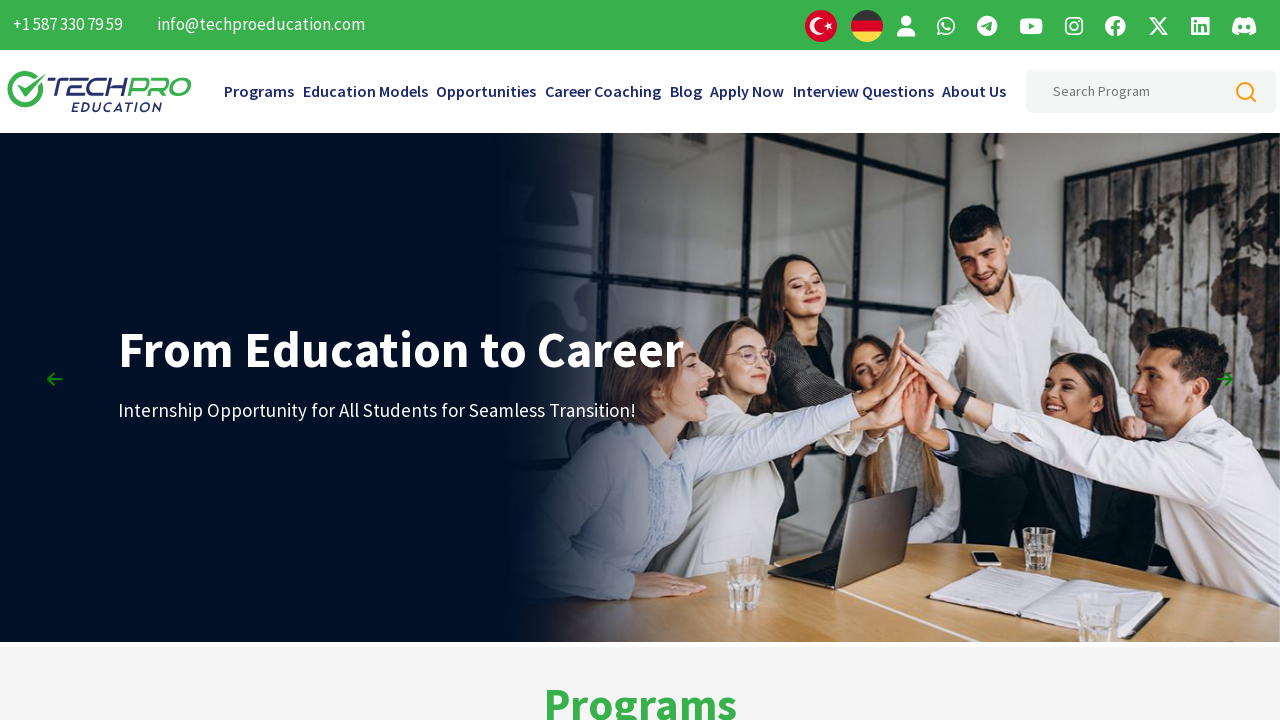

Waited 5 seconds
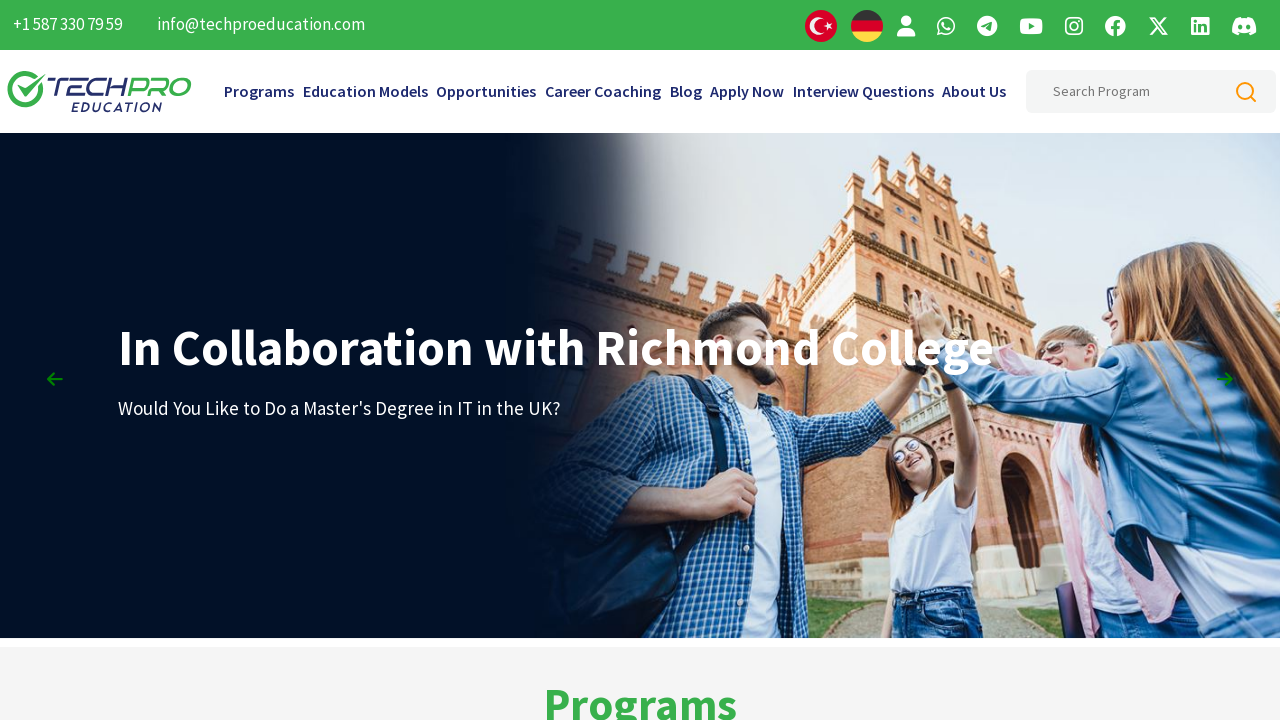

Retrieved all cookies after adding new cookie
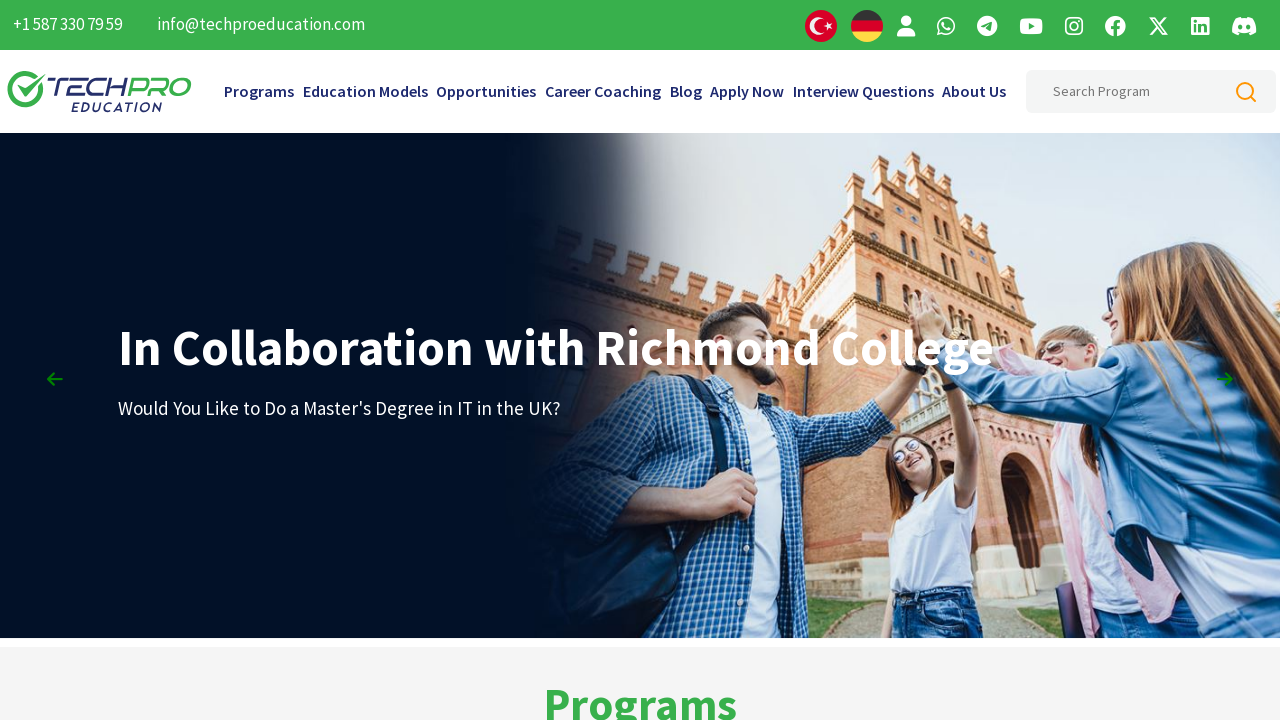

Printed all cookie names and values after adding new cookie
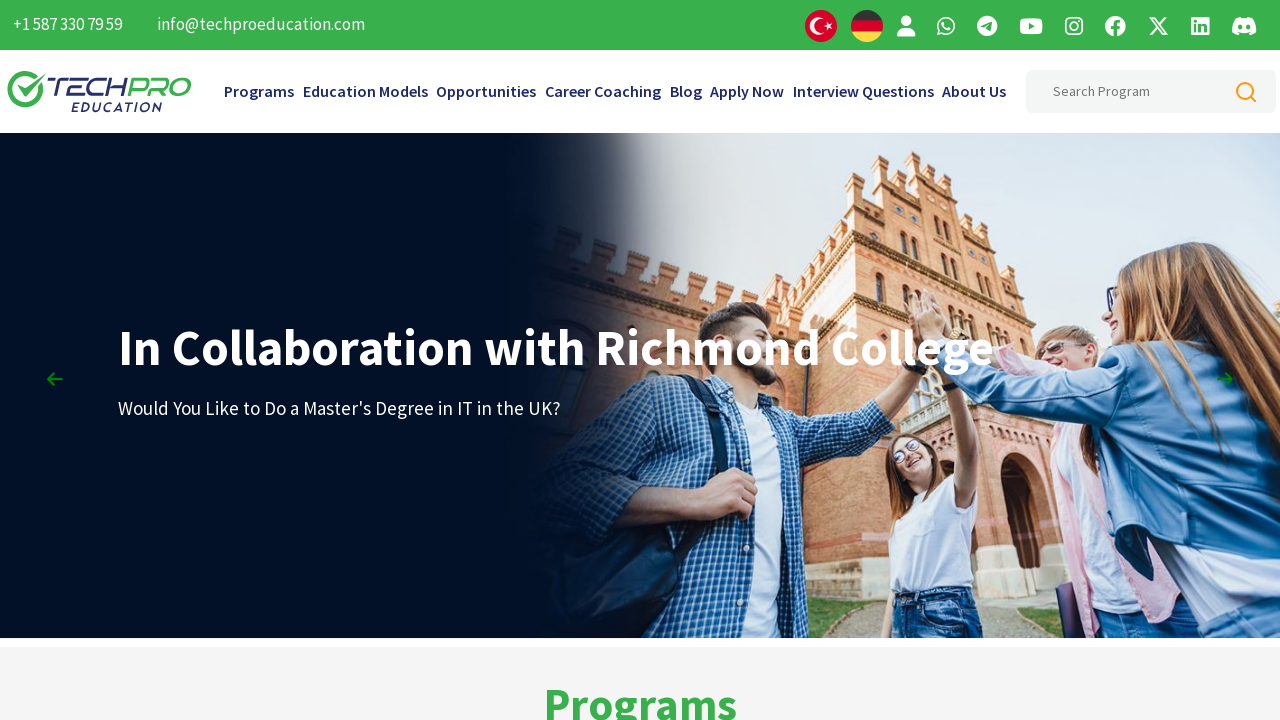

Deleted the 'myCookie' cookie
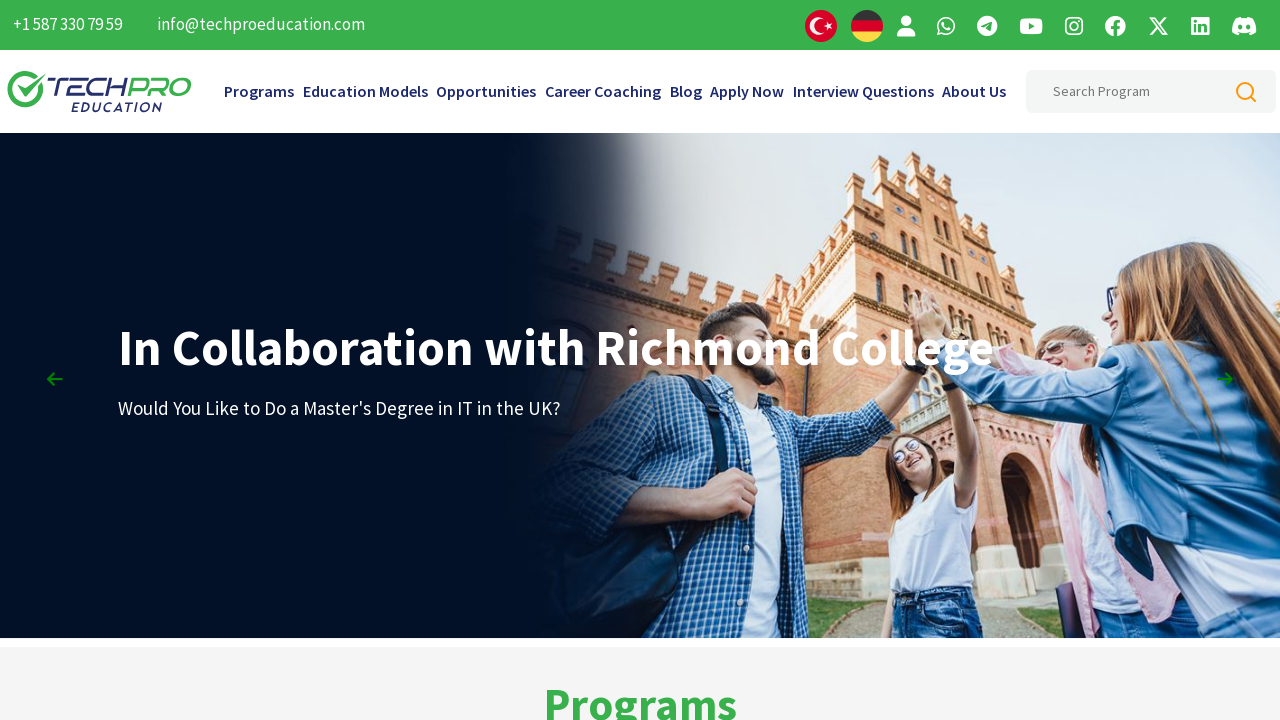

Deleted all cookies
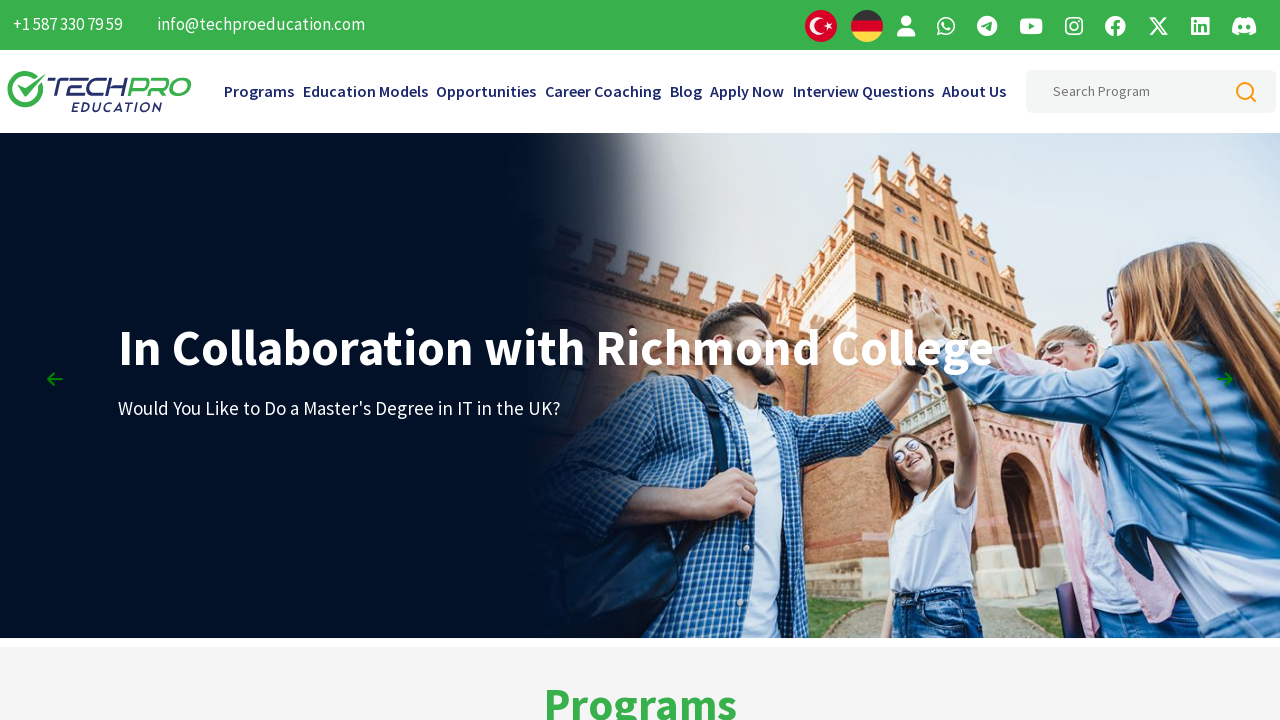

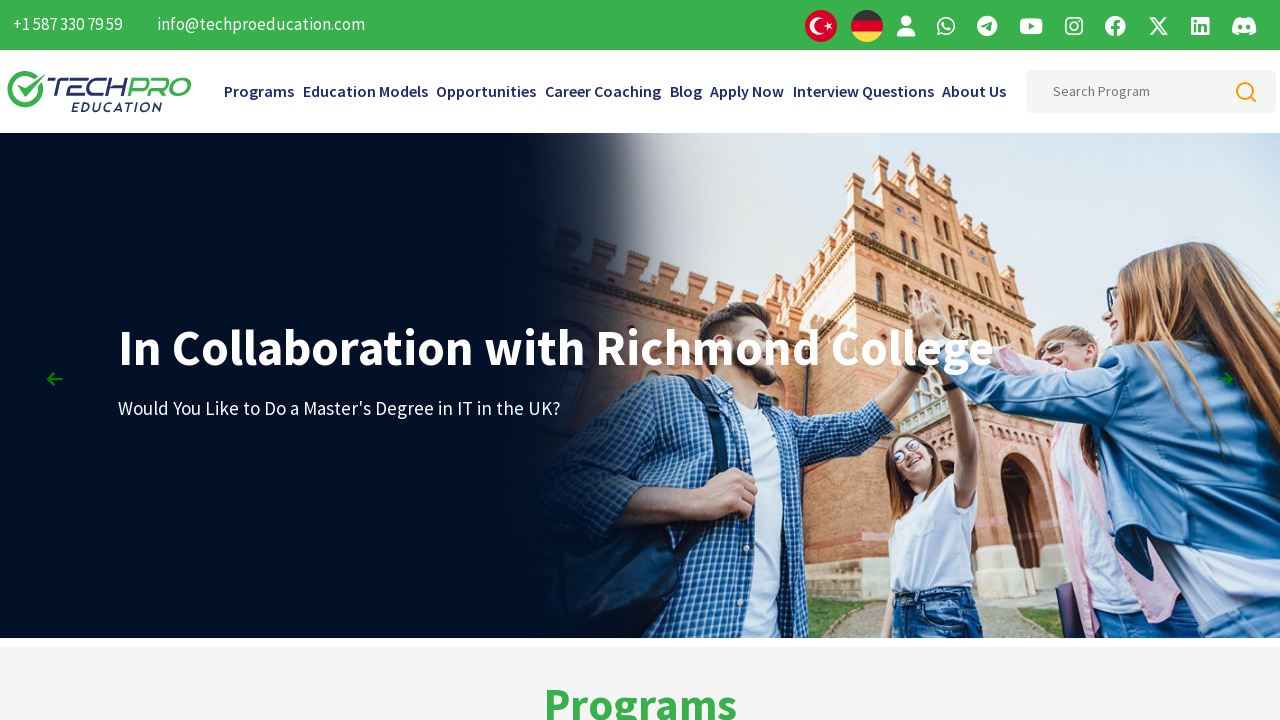